Navigates to ChartInk screeners page and verifies that links are present on the page

Starting URL: https://chartink.com/screeners

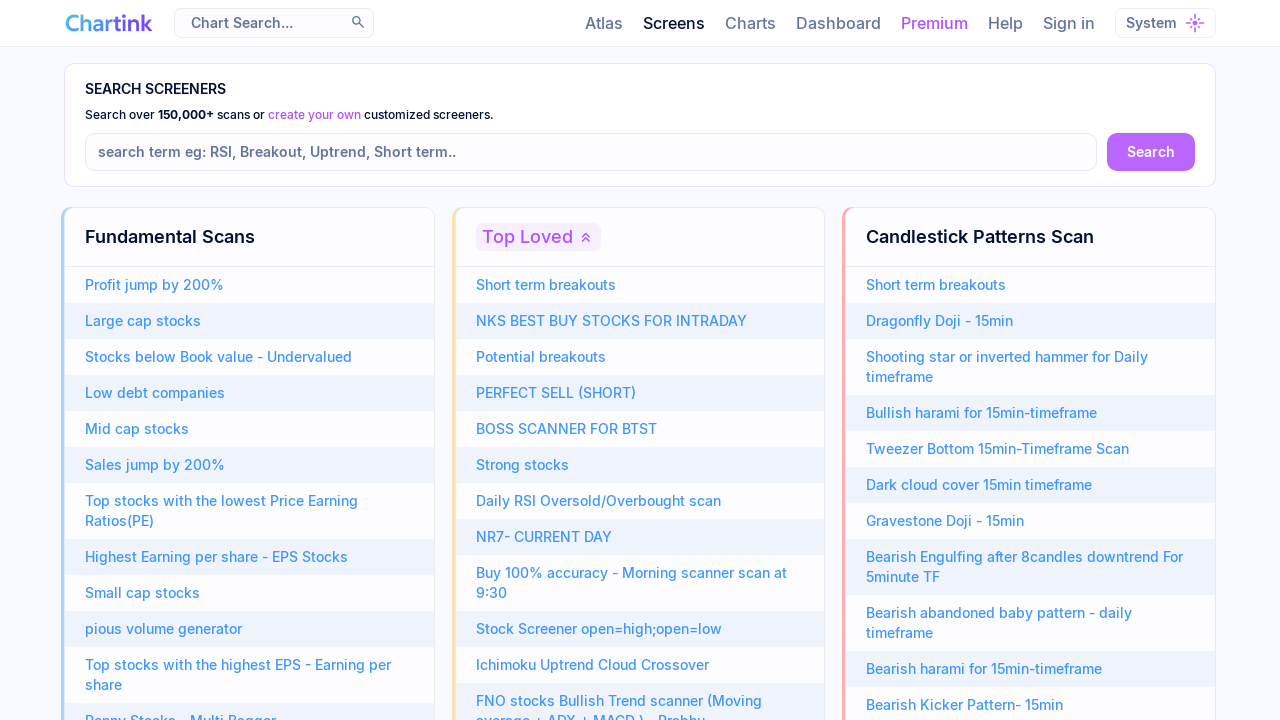

Waited for links to load on ChartInk screeners page
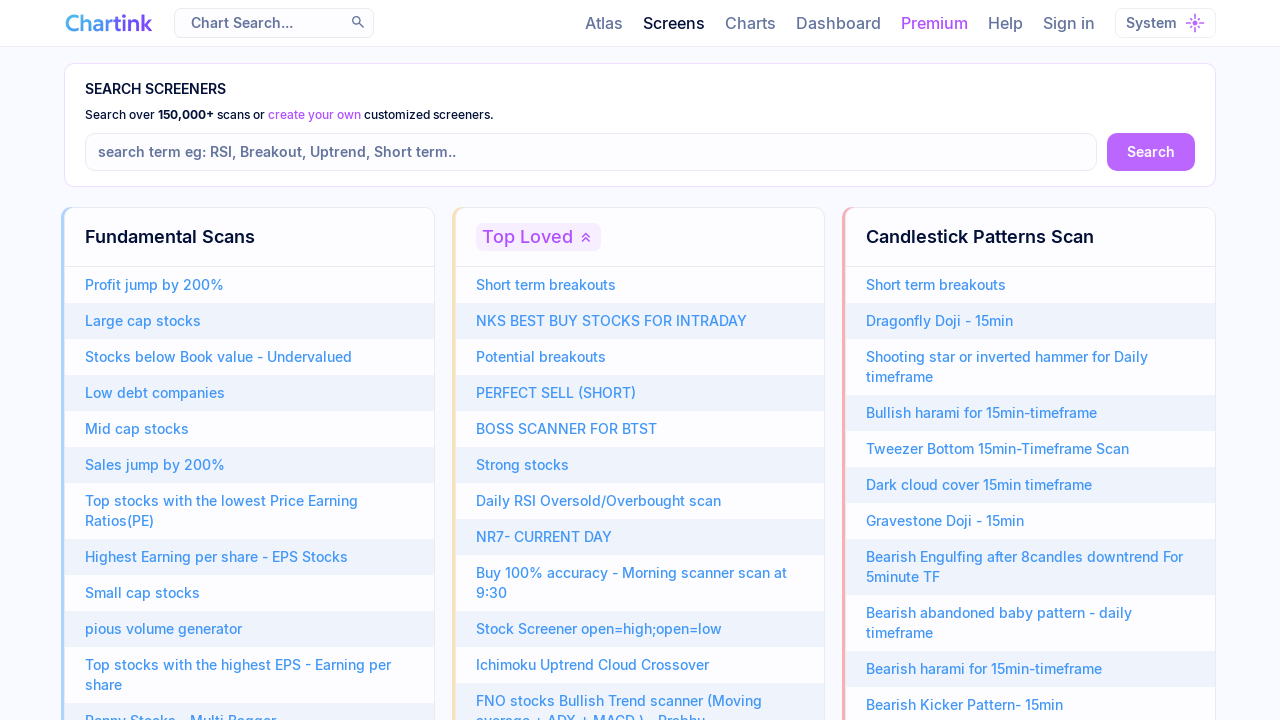

Retrieved all links from the page
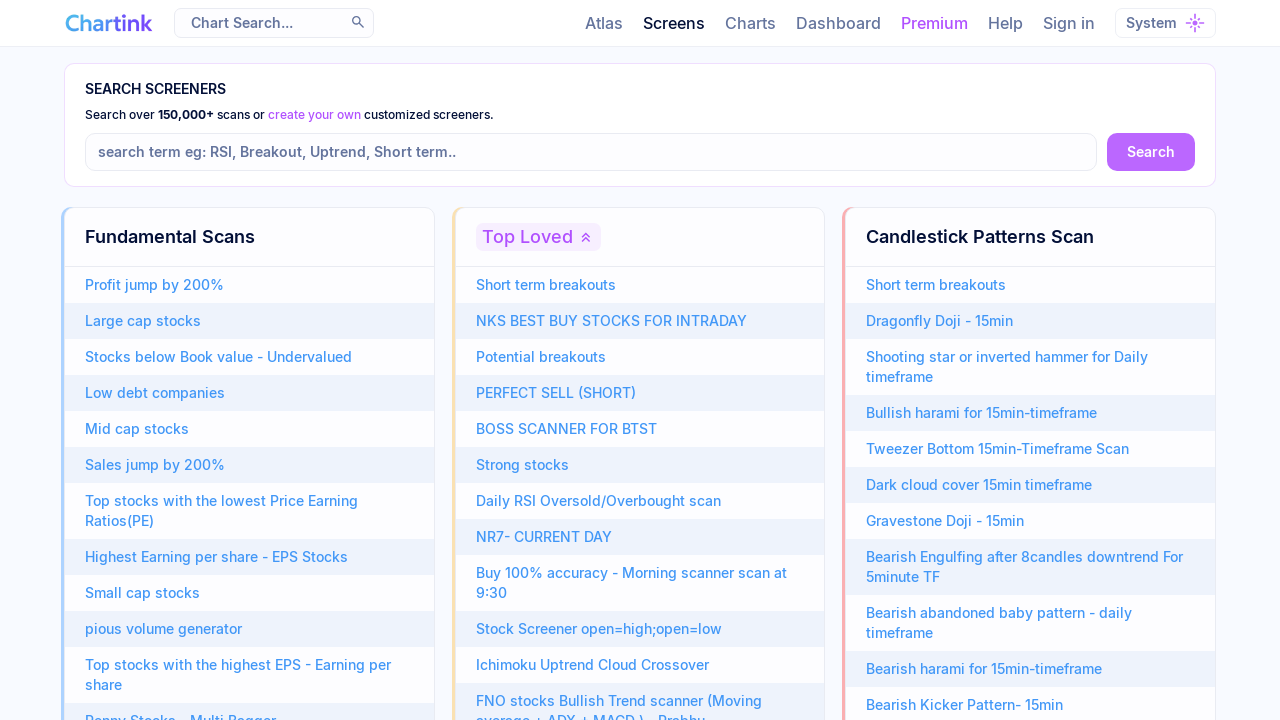

Verified that 142 links are present on the page
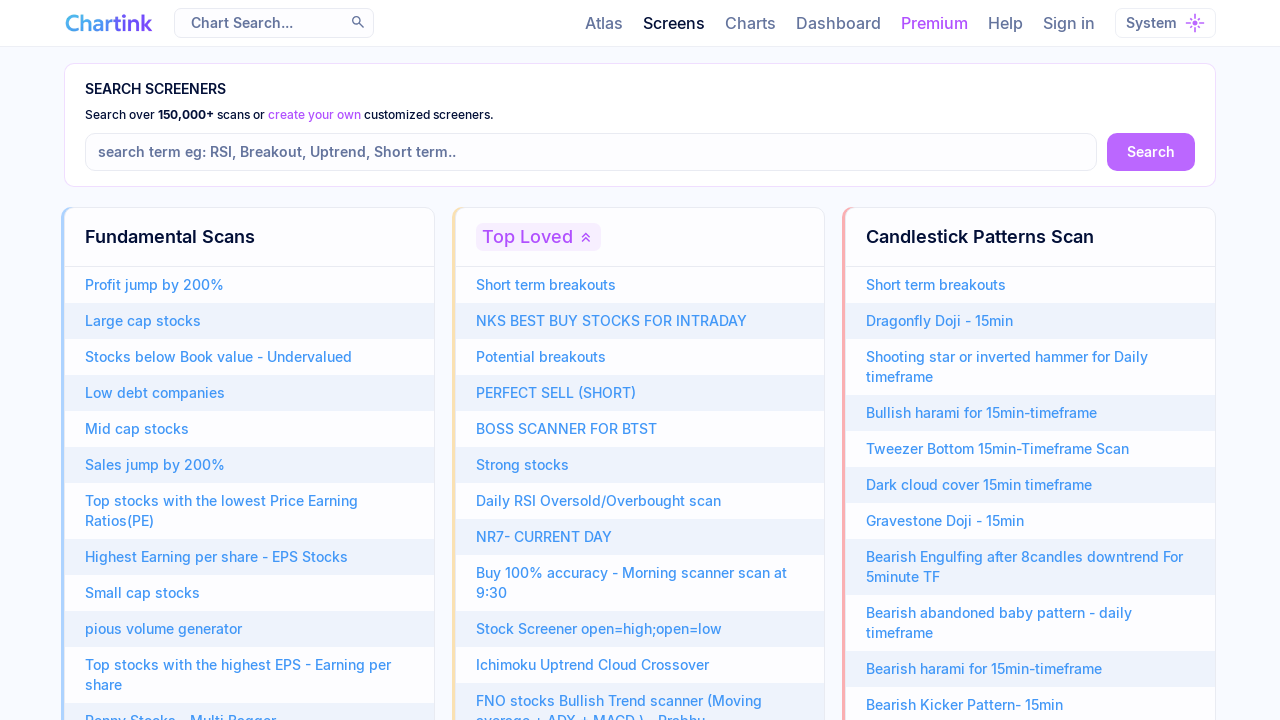

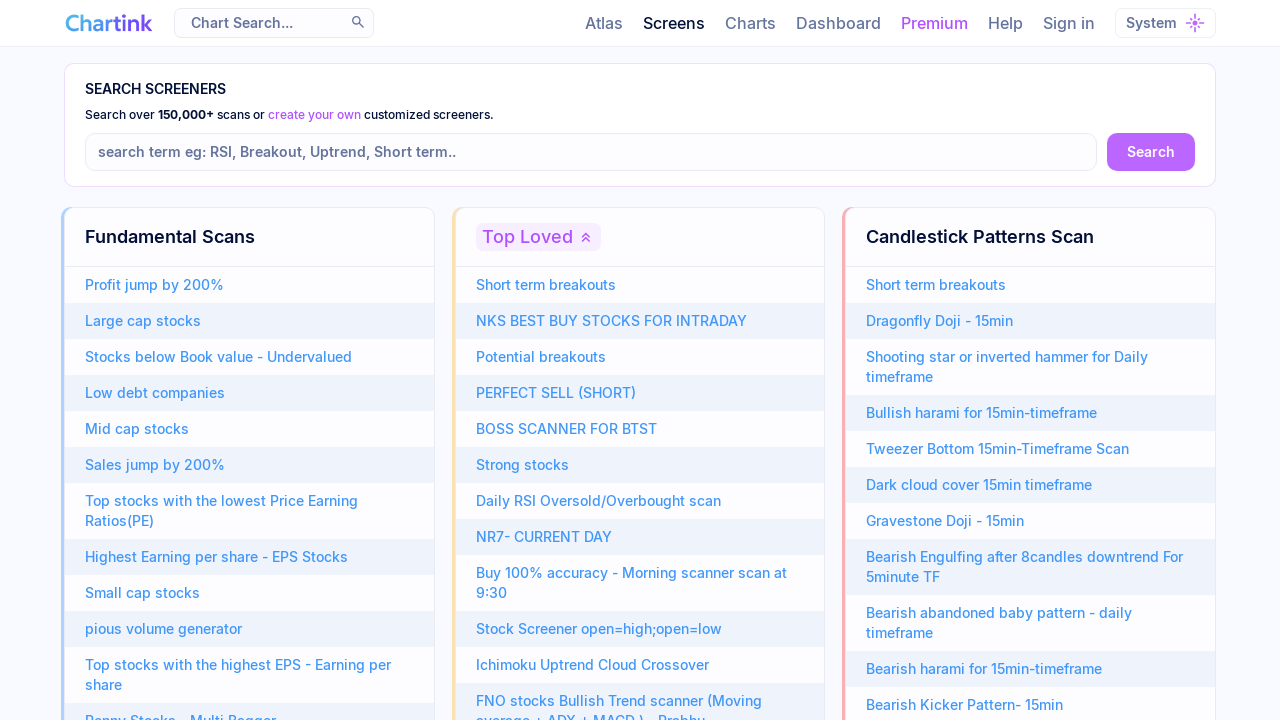